Tests multiple window handling by clicking a link and opening multiple windows with JavaScript, then switching to a specific window by title

Starting URL: https://the-internet.herokuapp.com/windows

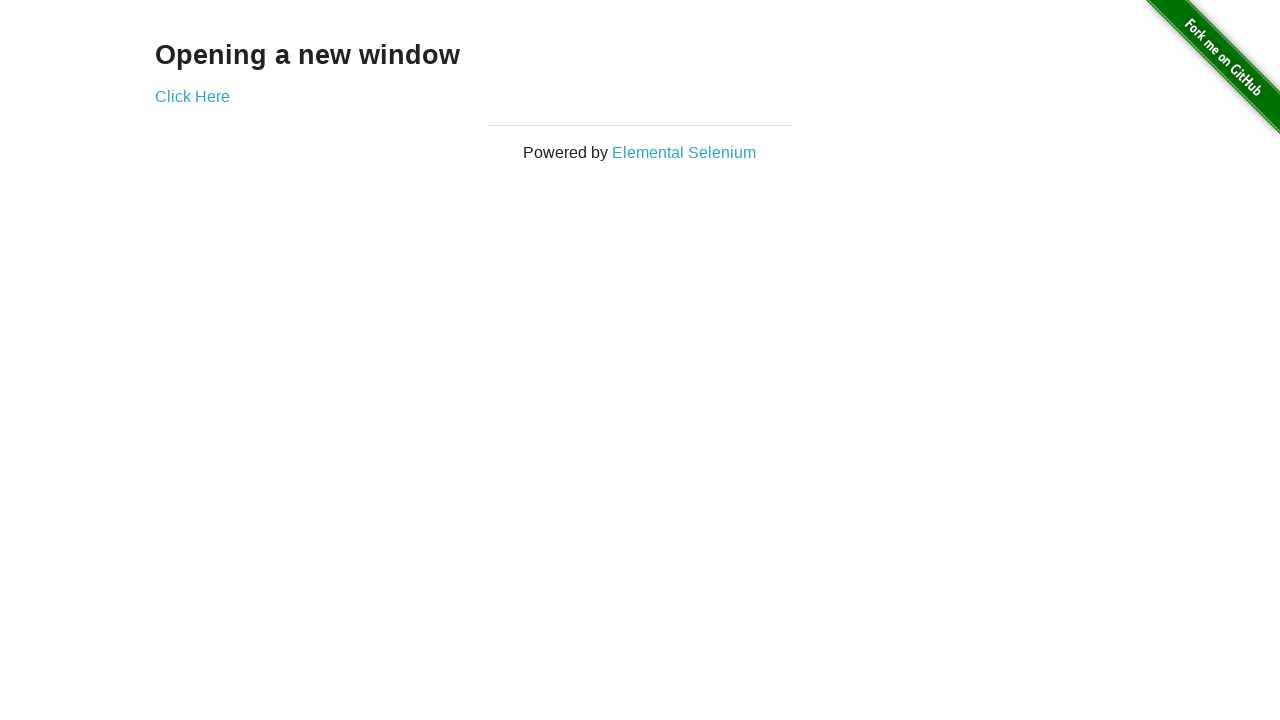

Clicked 'Click Here' link to open new window at (192, 96) on xpath=//a[.='Click Here']
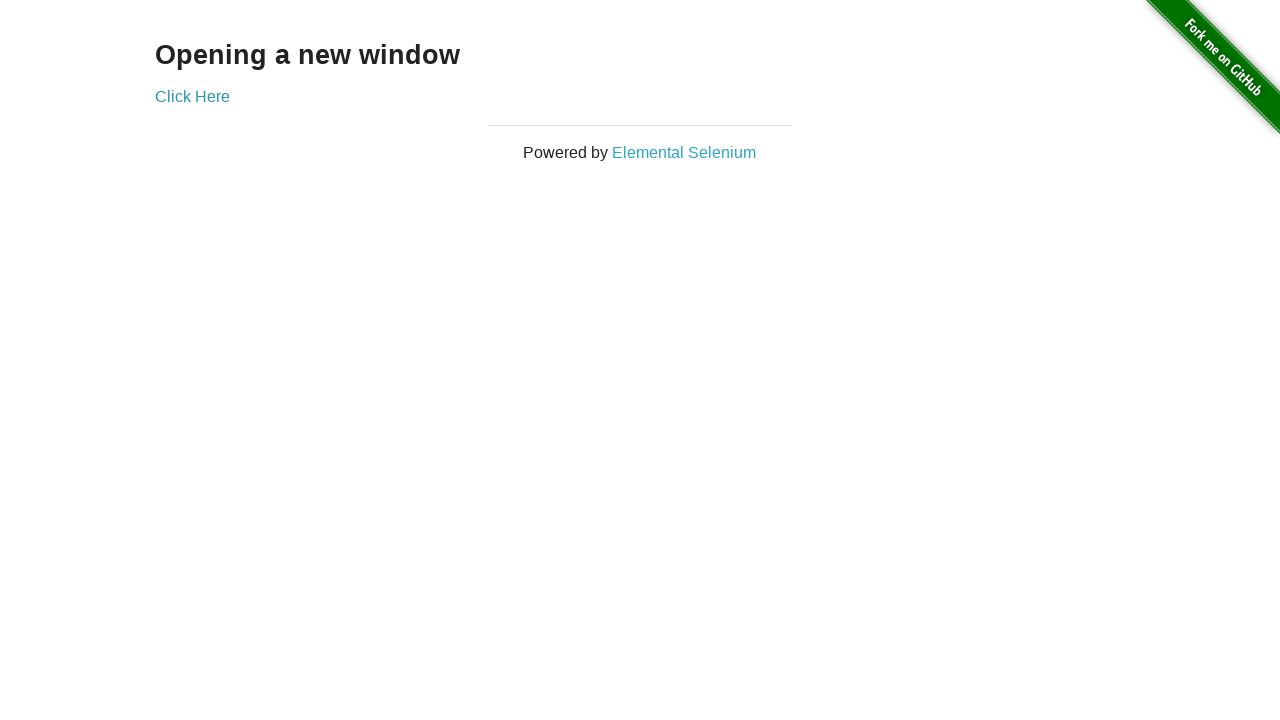

Opened new window with Techtorial Academy home page
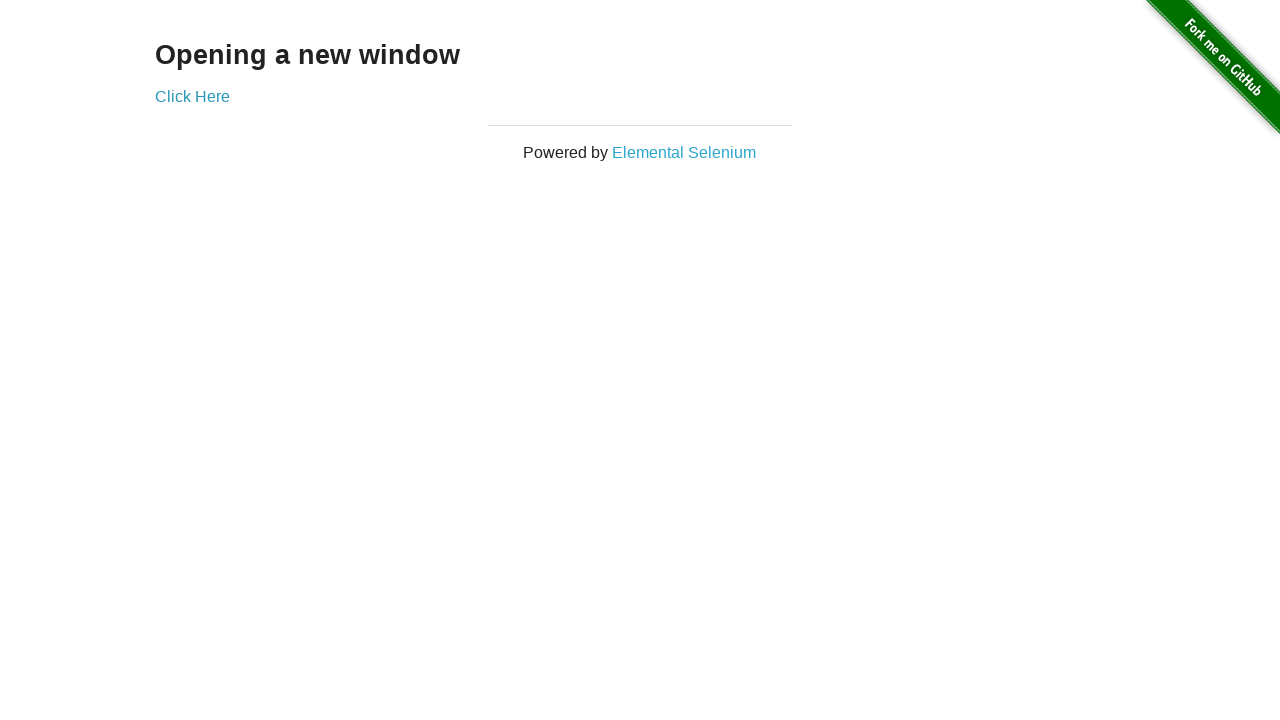

Opened new window with Techtorial Academy about page
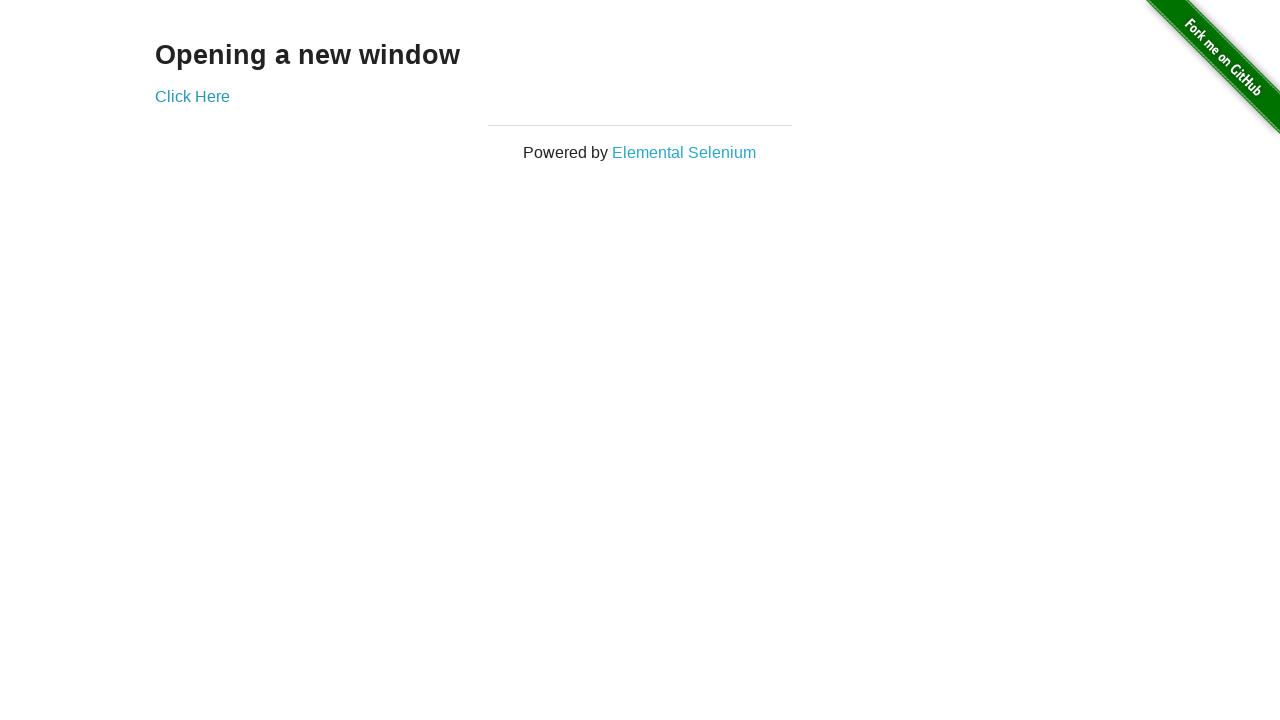

Opened new window with Techtorial Academy programs page
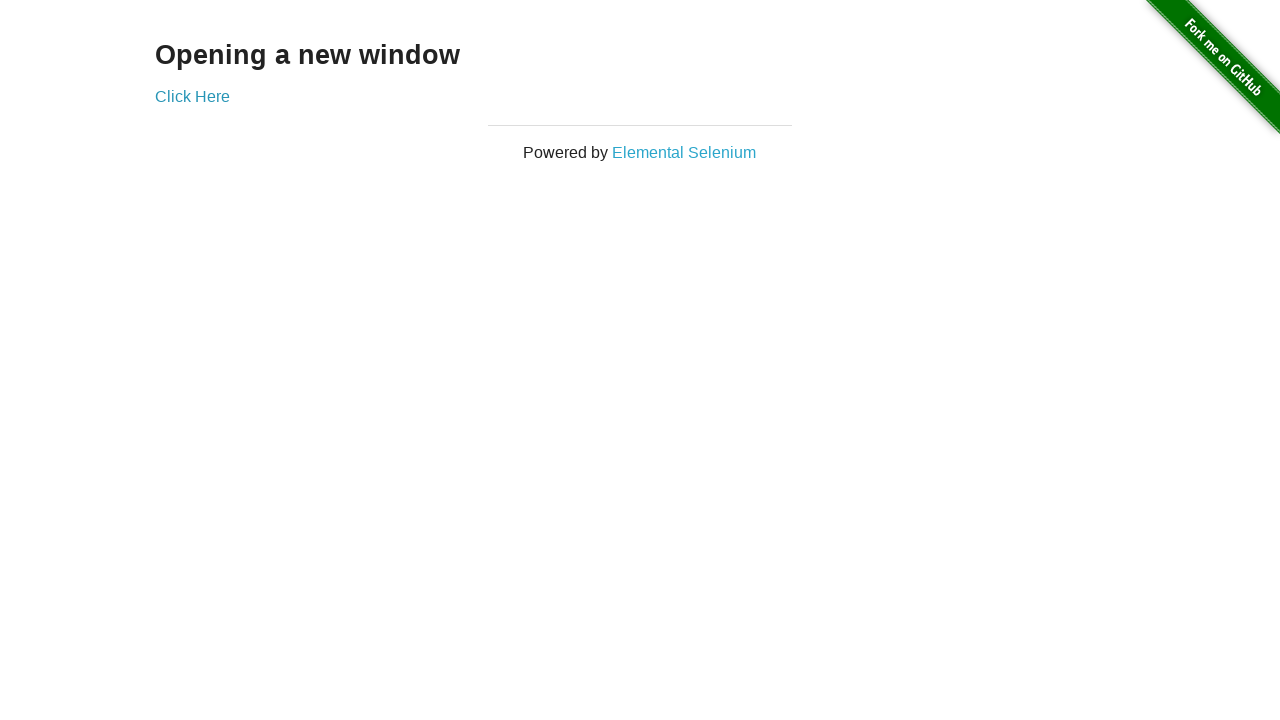

Retrieved all open pages/tabs from context
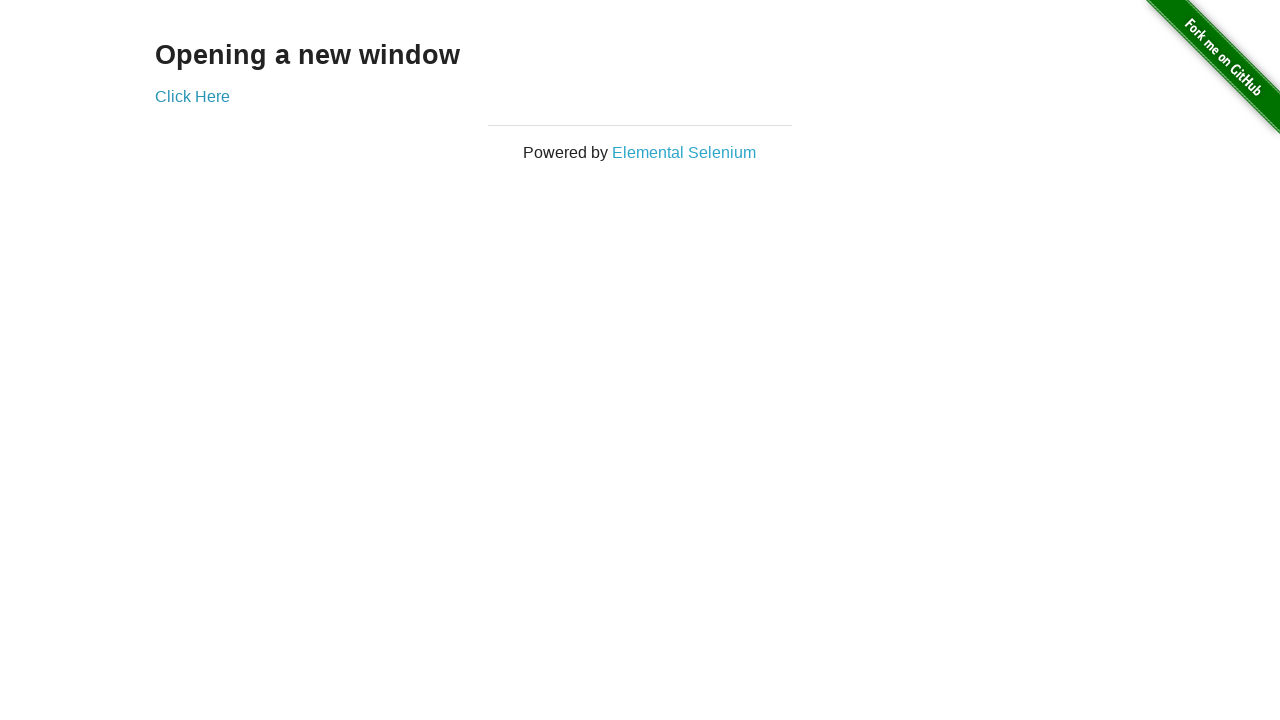

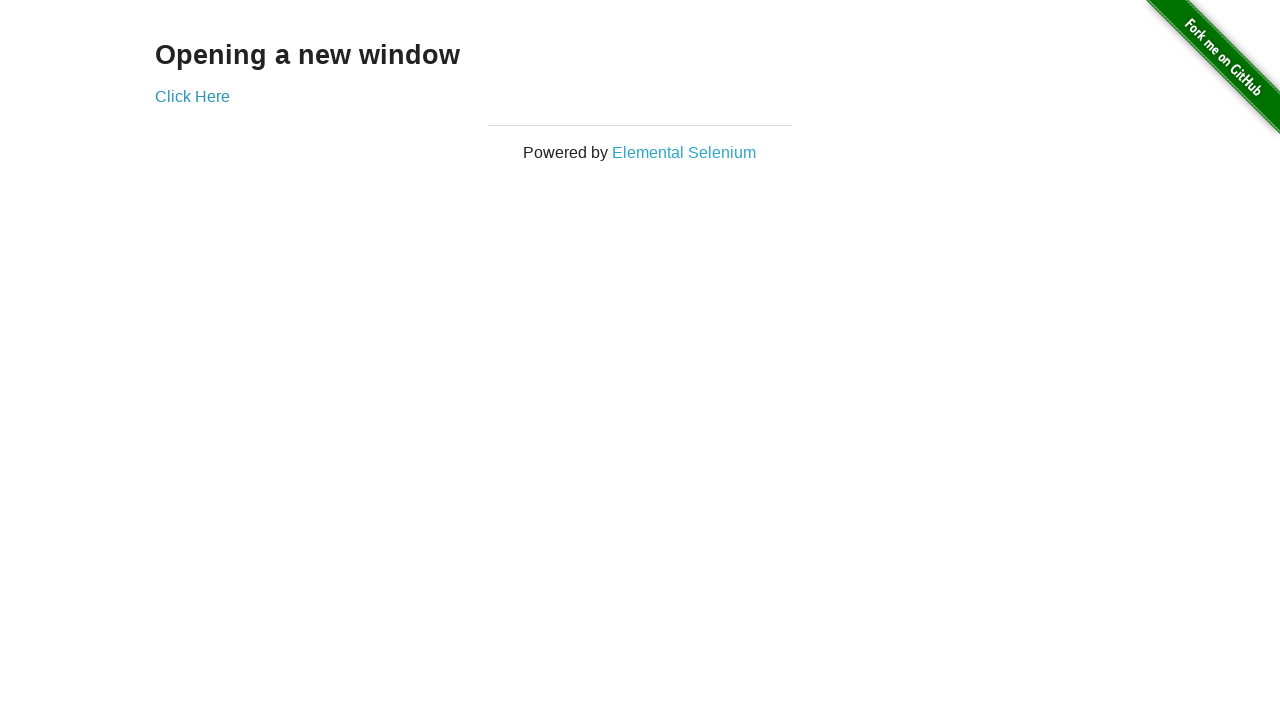